Tests the selectable list by clicking on an item to select it

Starting URL: https://demoqa.com/

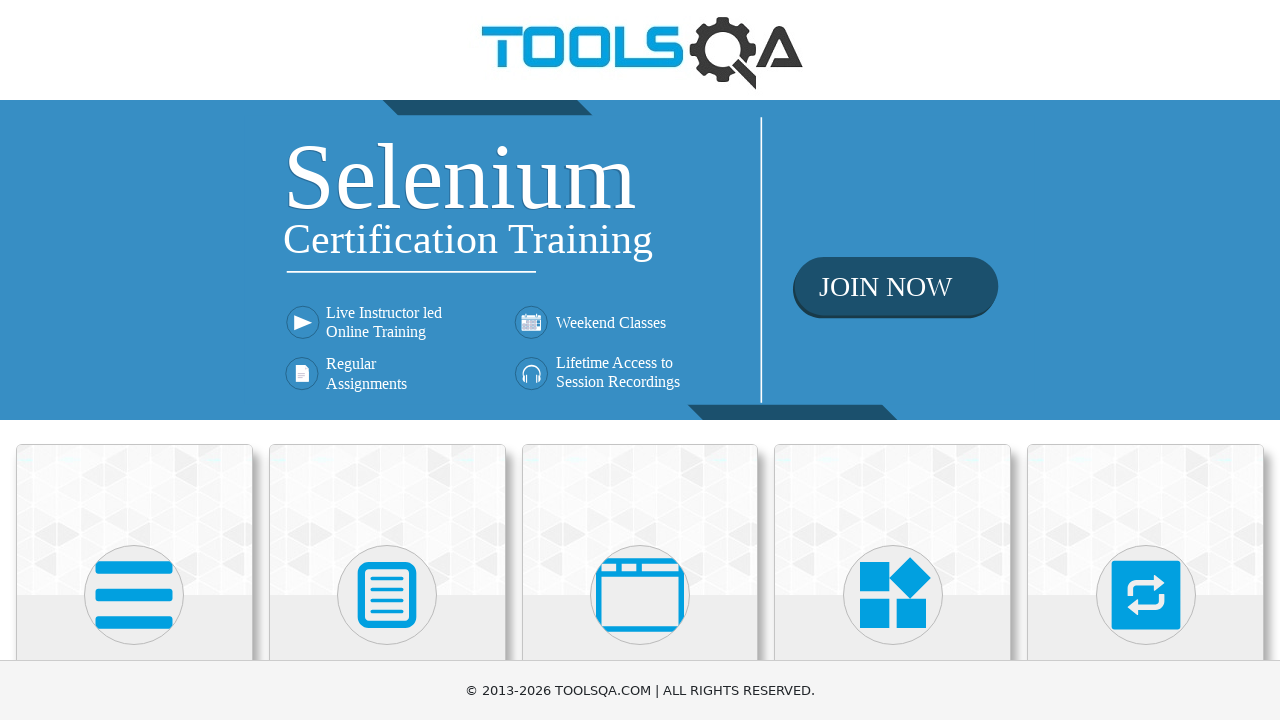

Clicked on Interactions card at (1146, 360) on text=Interactions
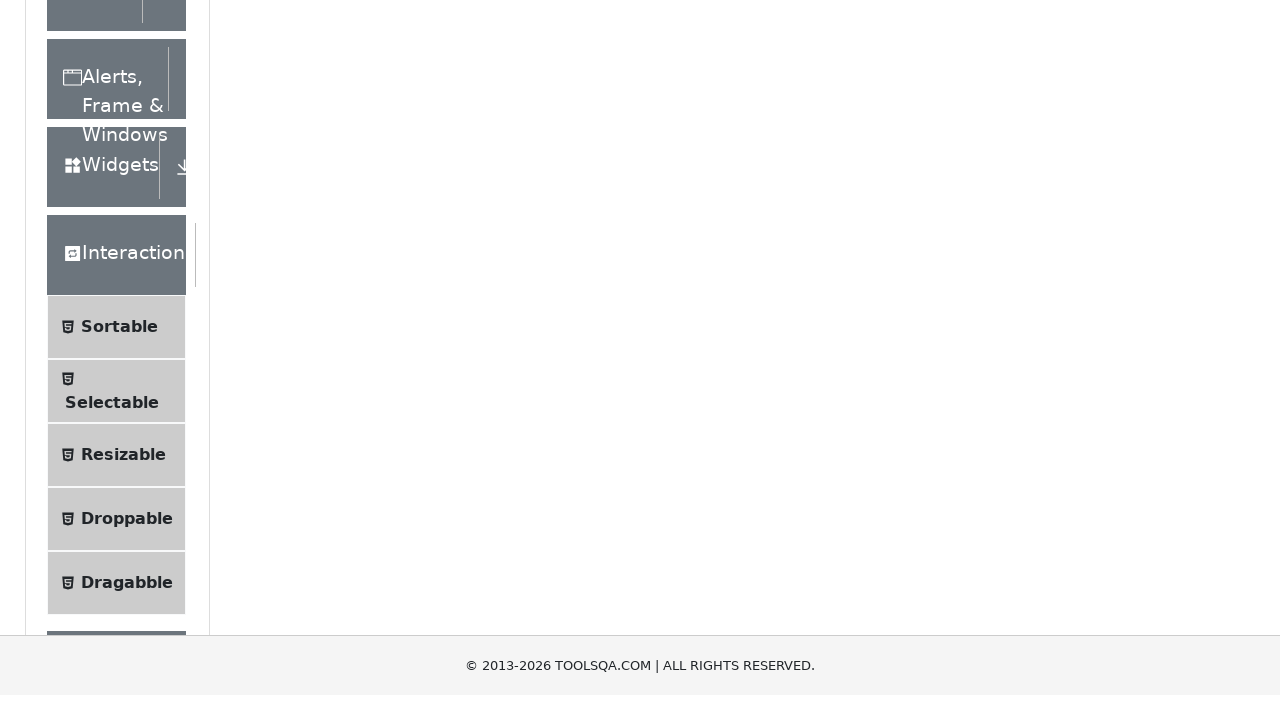

Clicked on Selectable menu item at (112, 360) on text=Selectable
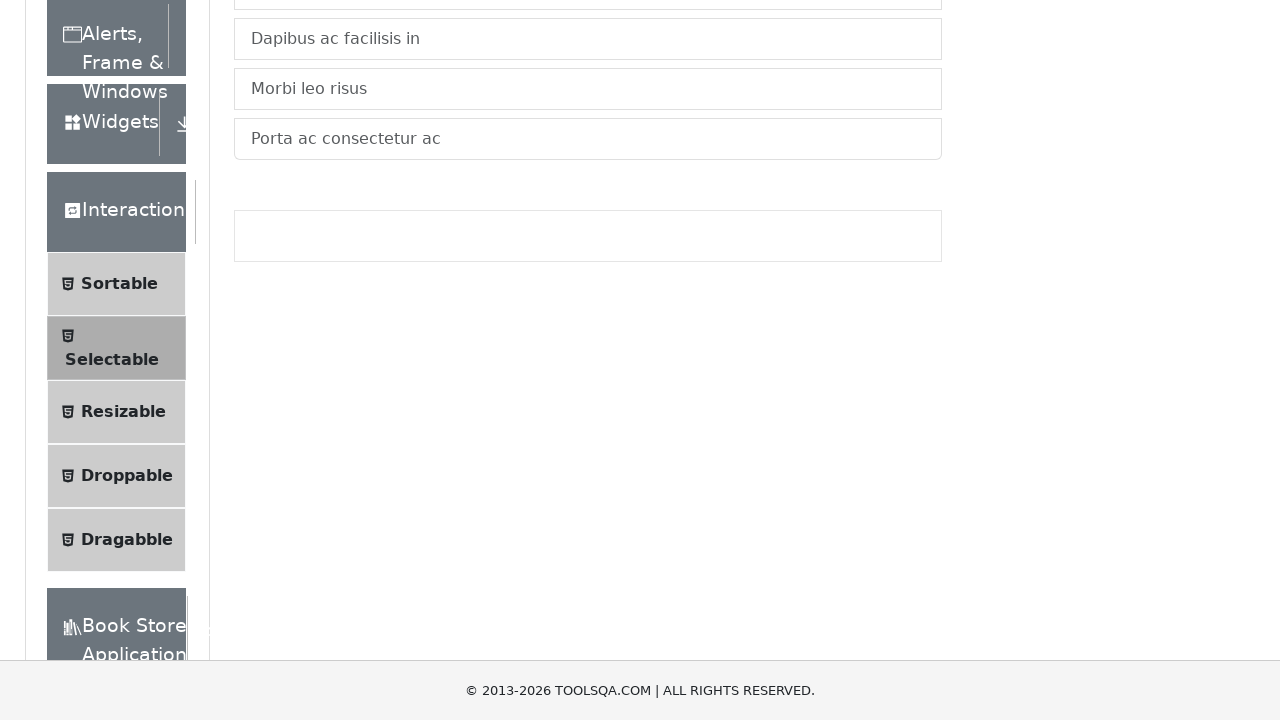

Selectable list loaded and became visible
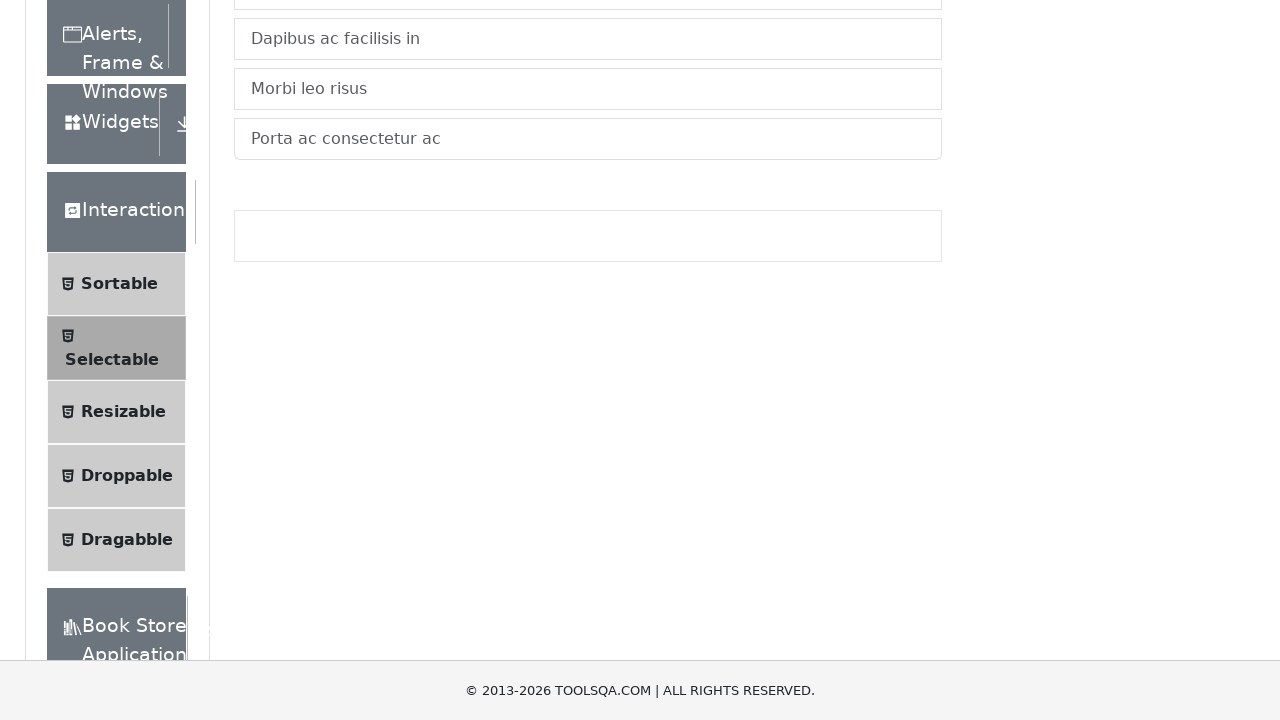

Selected list item 'Cras justo odio' by clicking on it at (588, 21) on li:has-text('Cras justo odio')
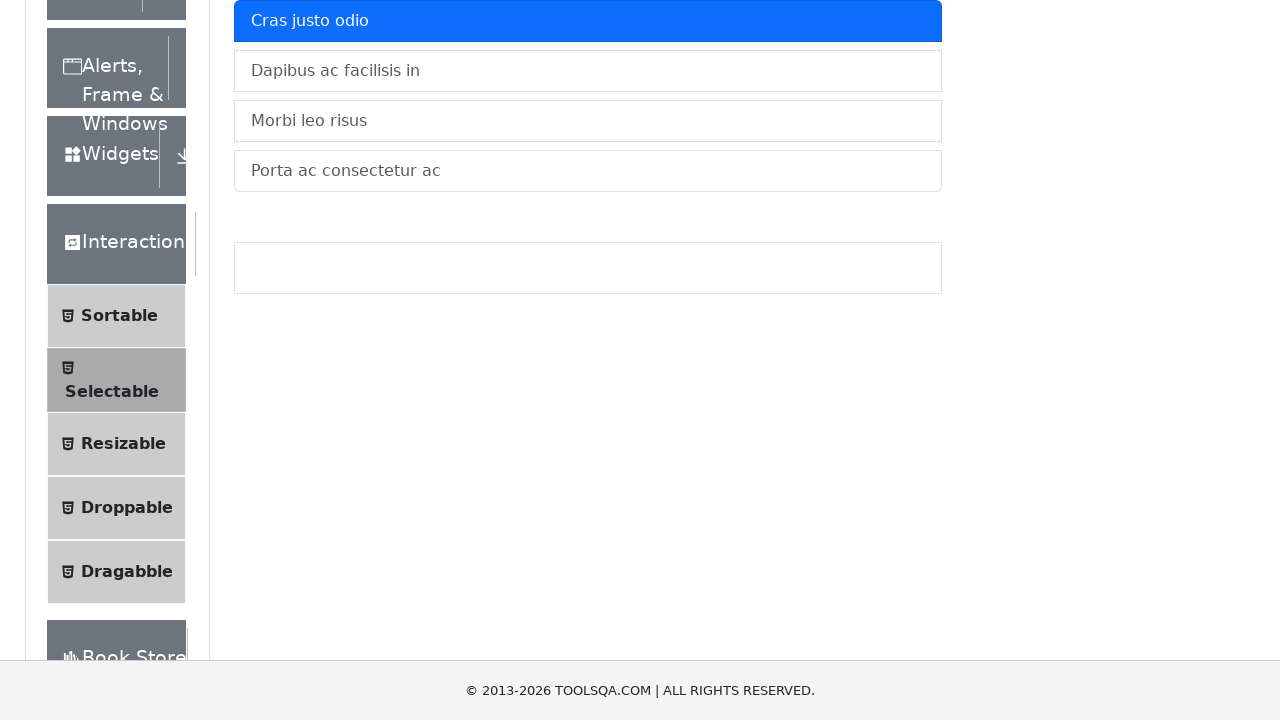

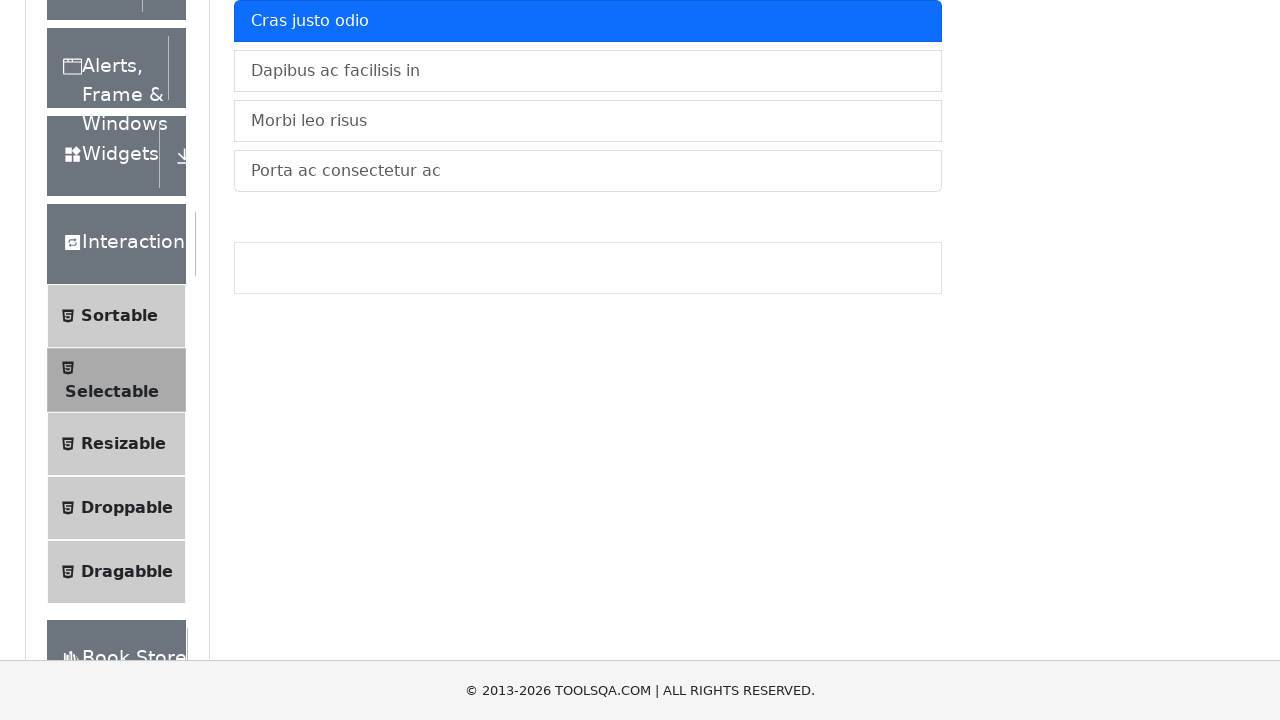